Verifies that the OrangeHRM login page has the correct title

Starting URL: https://opensource-demo.orangehrmlive.com/web/index.php/auth/login

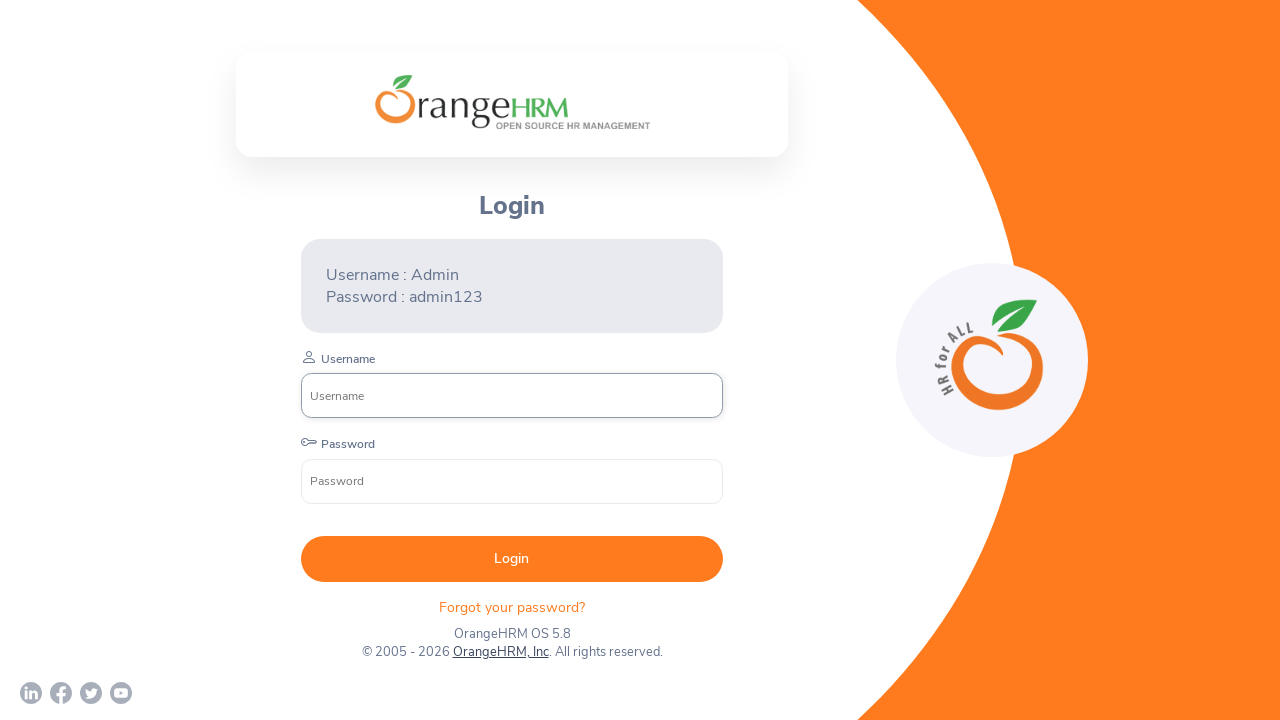

Waited for page to reach domcontentloaded state
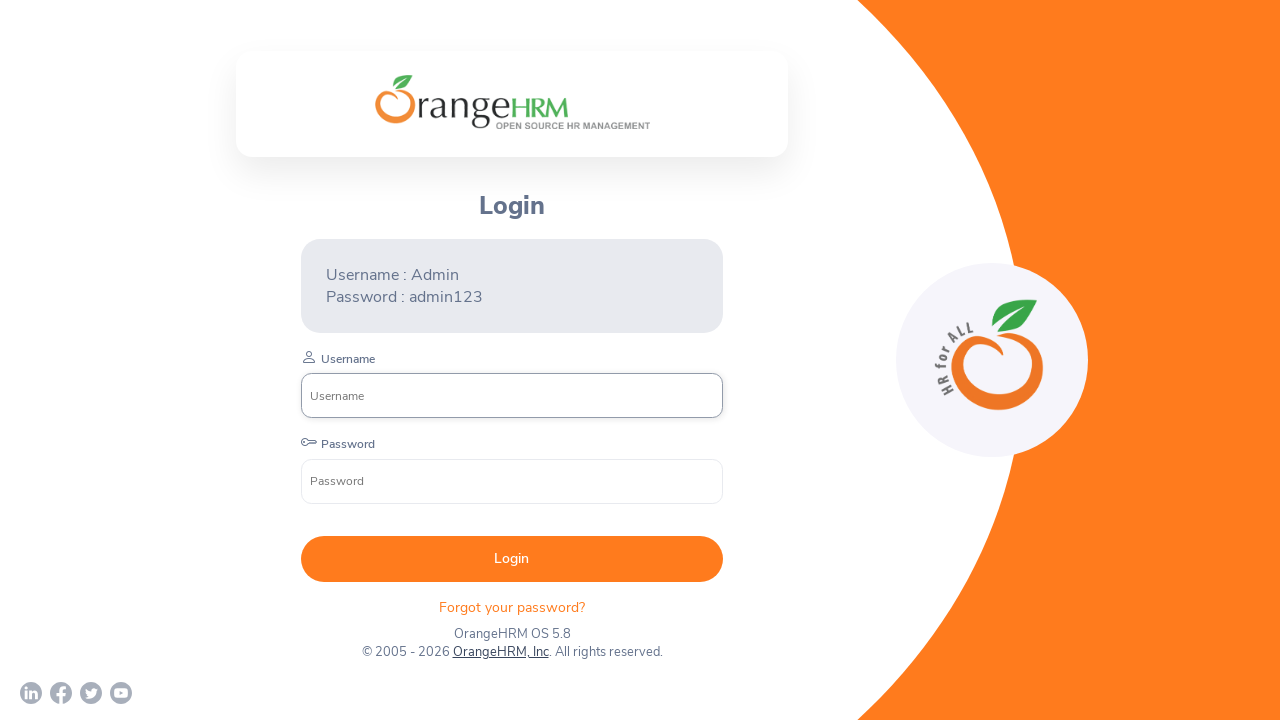

Verified that page title is 'OrangeHRM'
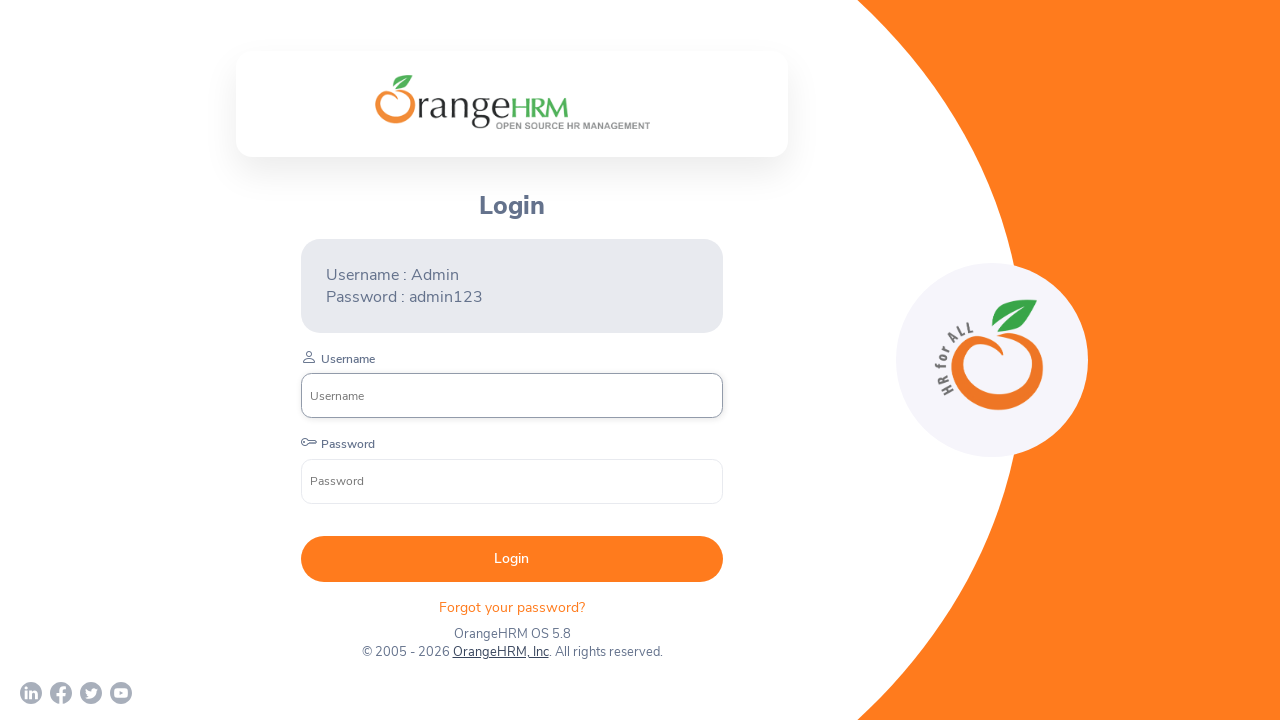

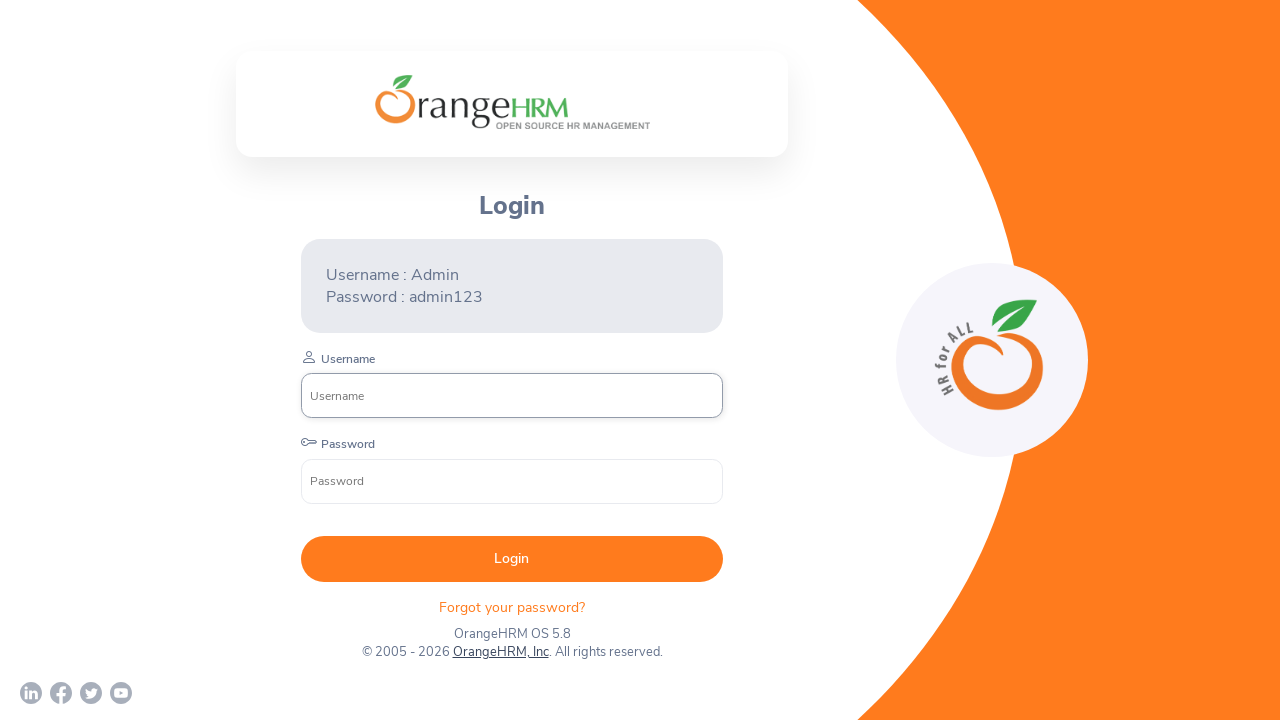